Tests keyboard key press functionality by sending SPACE key to a target element and LEFT arrow key using action builder, then verifying the displayed result text matches the expected key pressed.

Starting URL: http://the-internet.herokuapp.com/key_presses

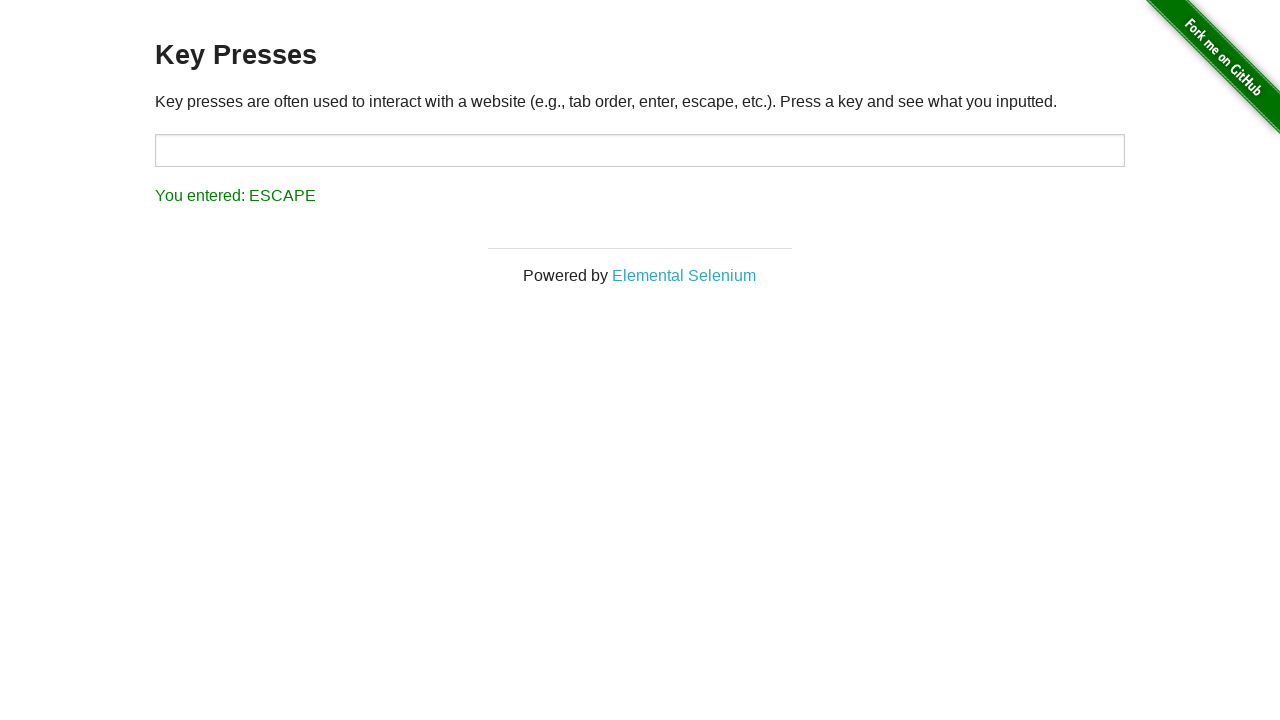

Pressed SPACE key on target element on #target
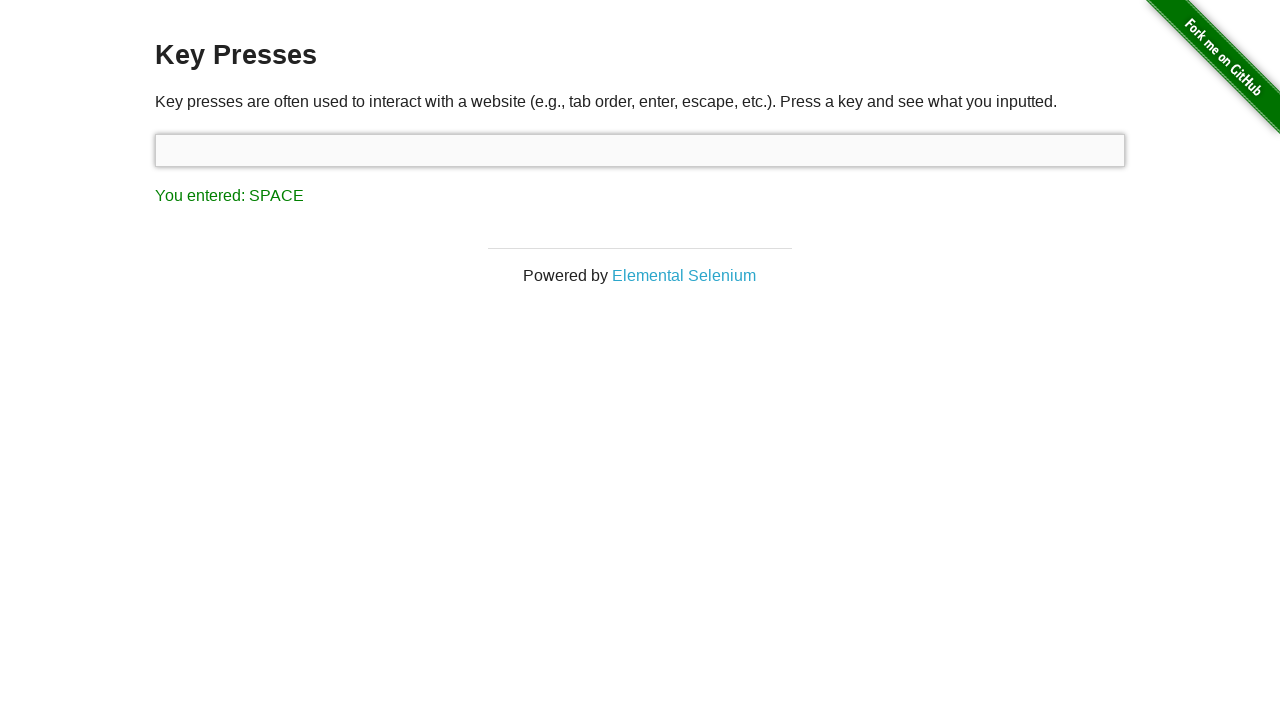

Retrieved result text after SPACE key press
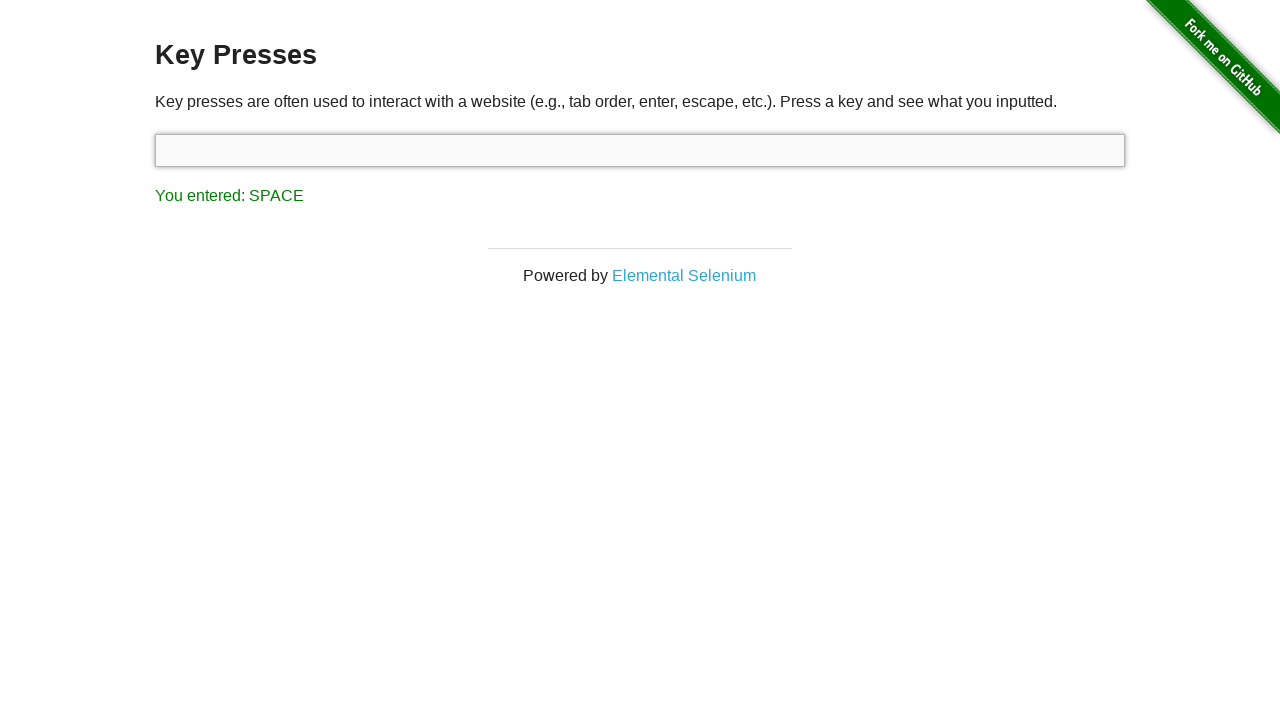

Verified result text matches 'You entered: SPACE'
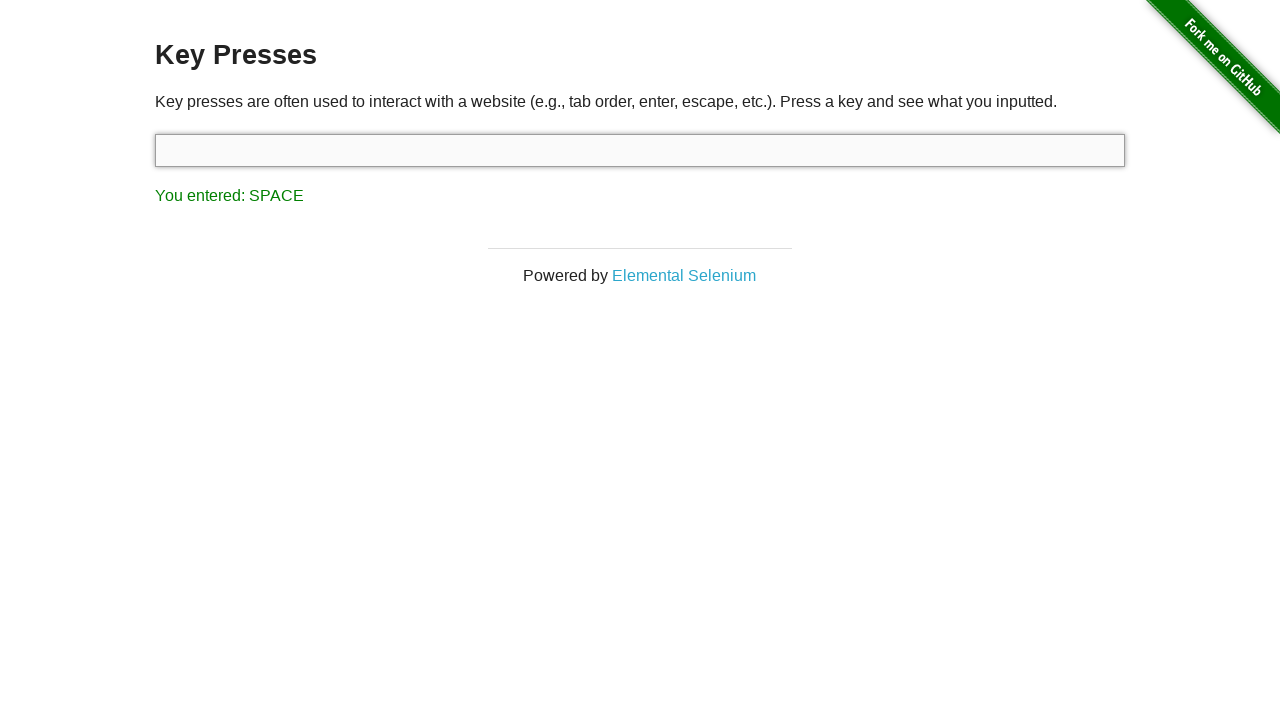

Pressed LEFT arrow key using keyboard action builder
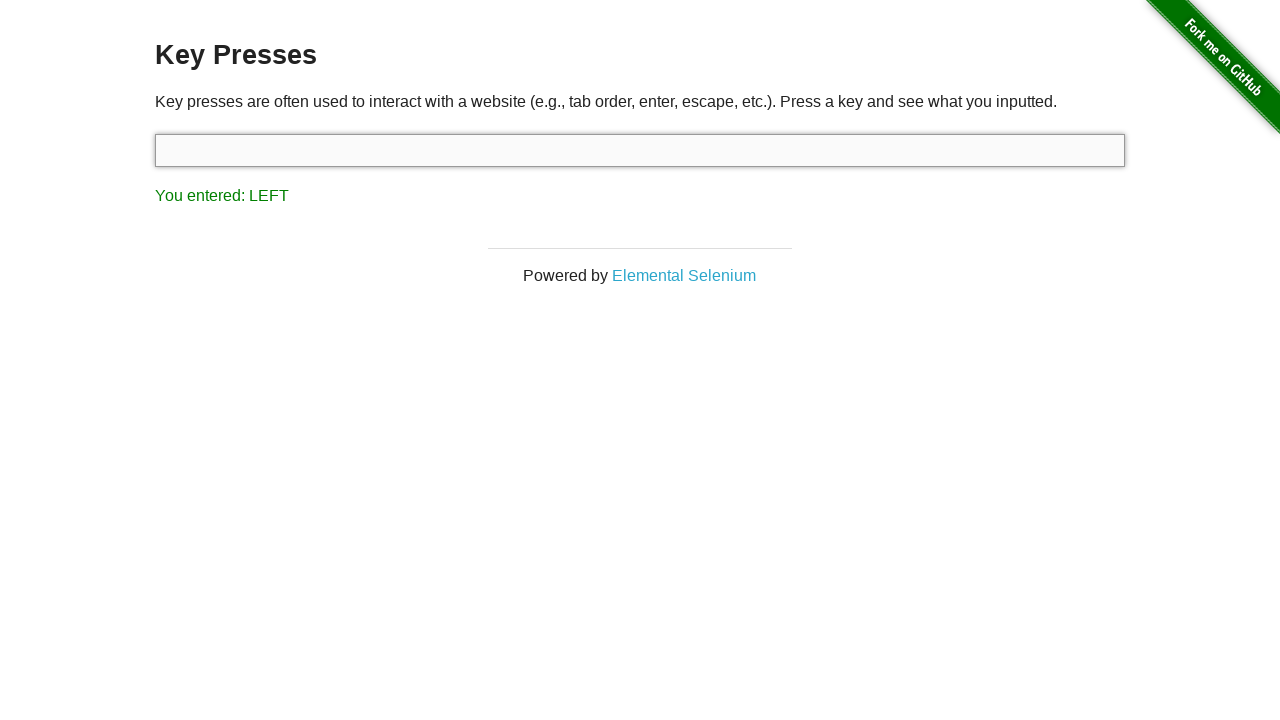

Retrieved result text after LEFT arrow key press
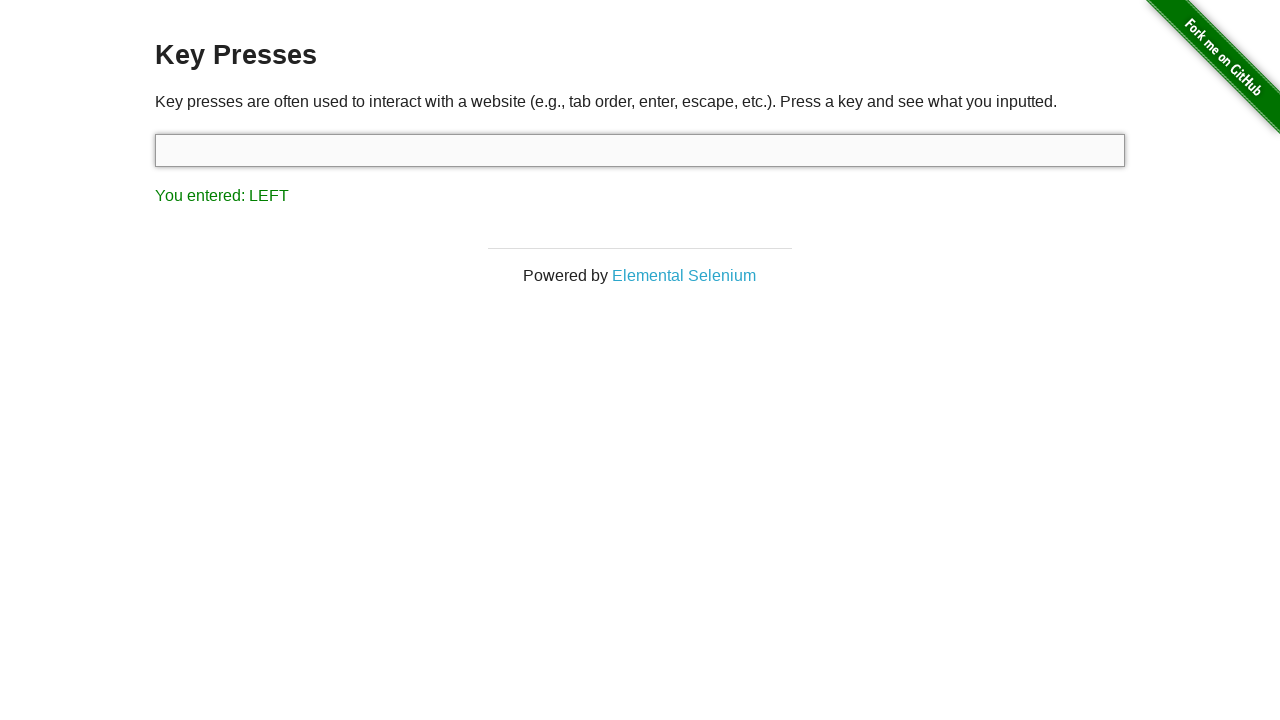

Verified result text matches 'You entered: LEFT'
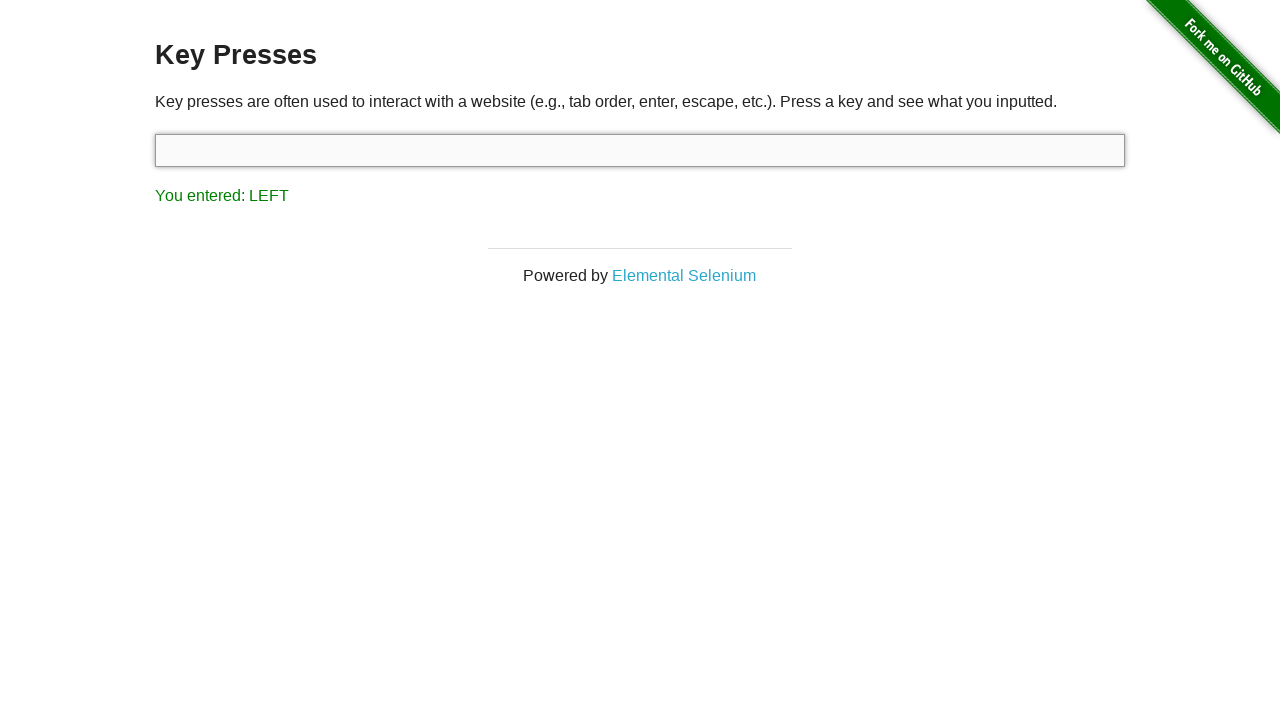

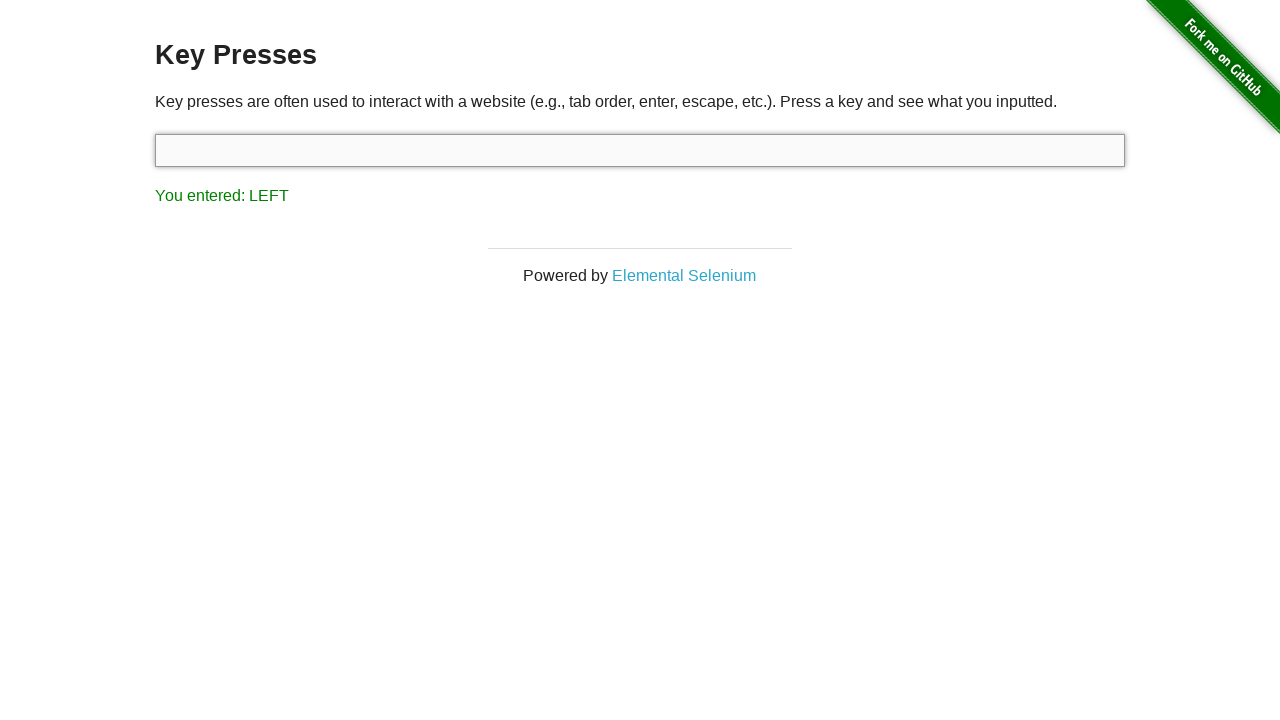